Tests the add/remove elements functionality by clicking the Add Element button multiple times to dynamically create elements

Starting URL: http://the-internet.herokuapp.com/add_remove_elements/

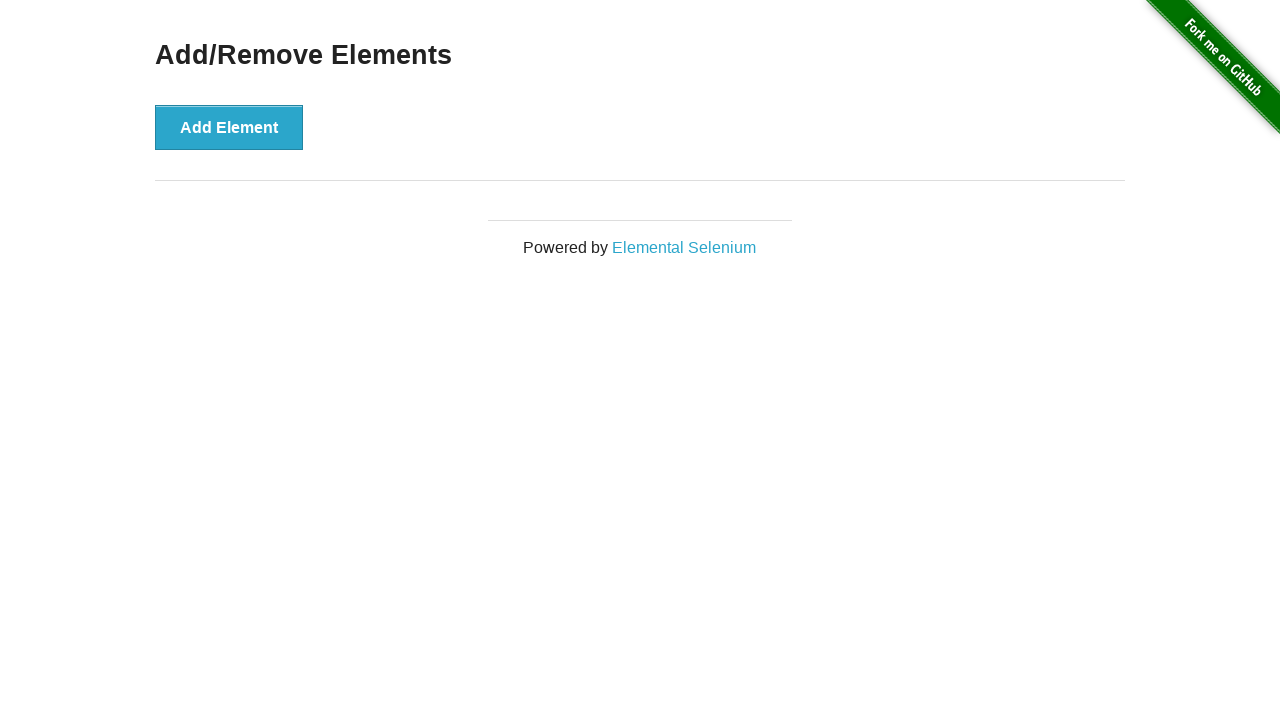

Clicked Add Element button to create a new element at (229, 127) on button:has-text('Add Element')
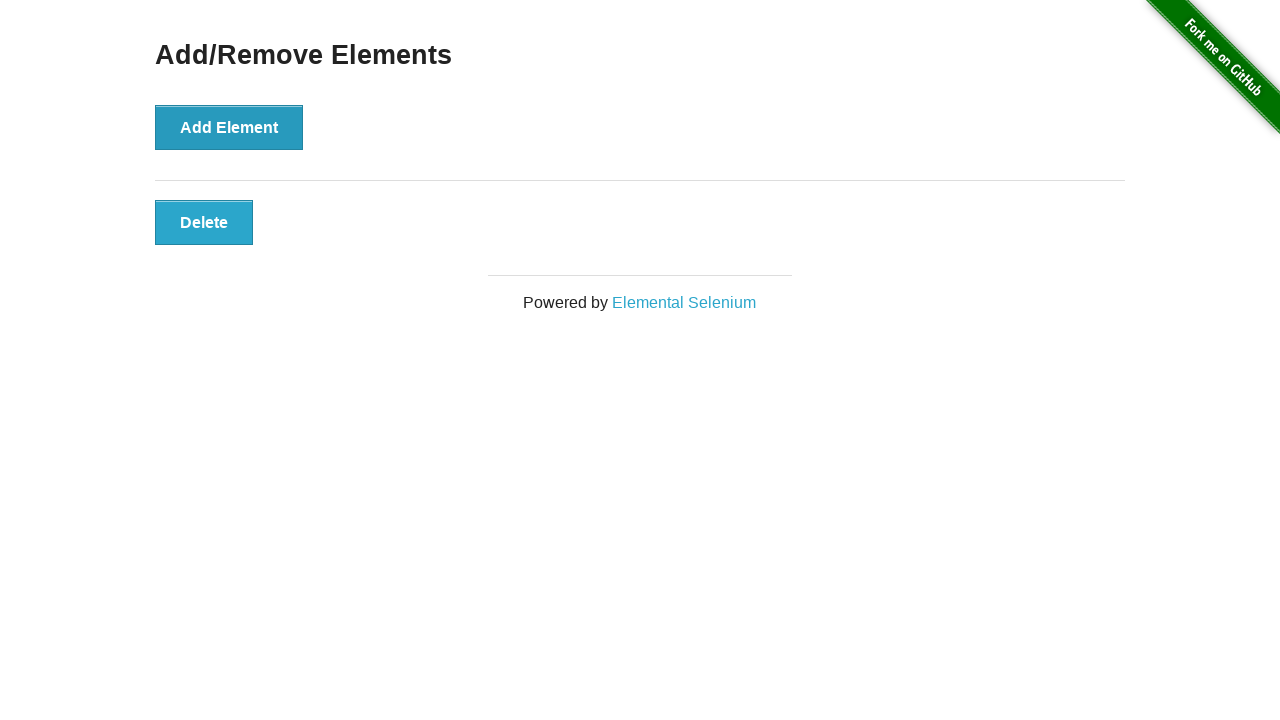

Clicked Add Element button to create a new element at (229, 127) on button:has-text('Add Element')
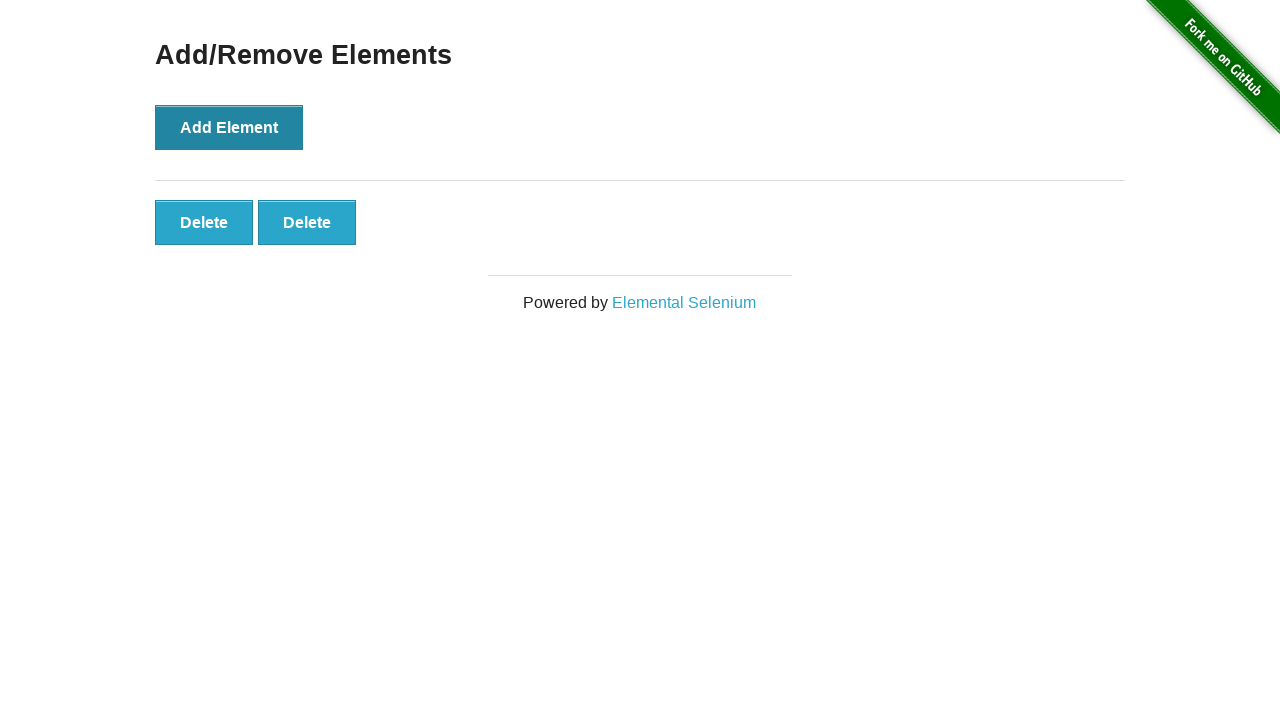

Clicked Add Element button to create a new element at (229, 127) on button:has-text('Add Element')
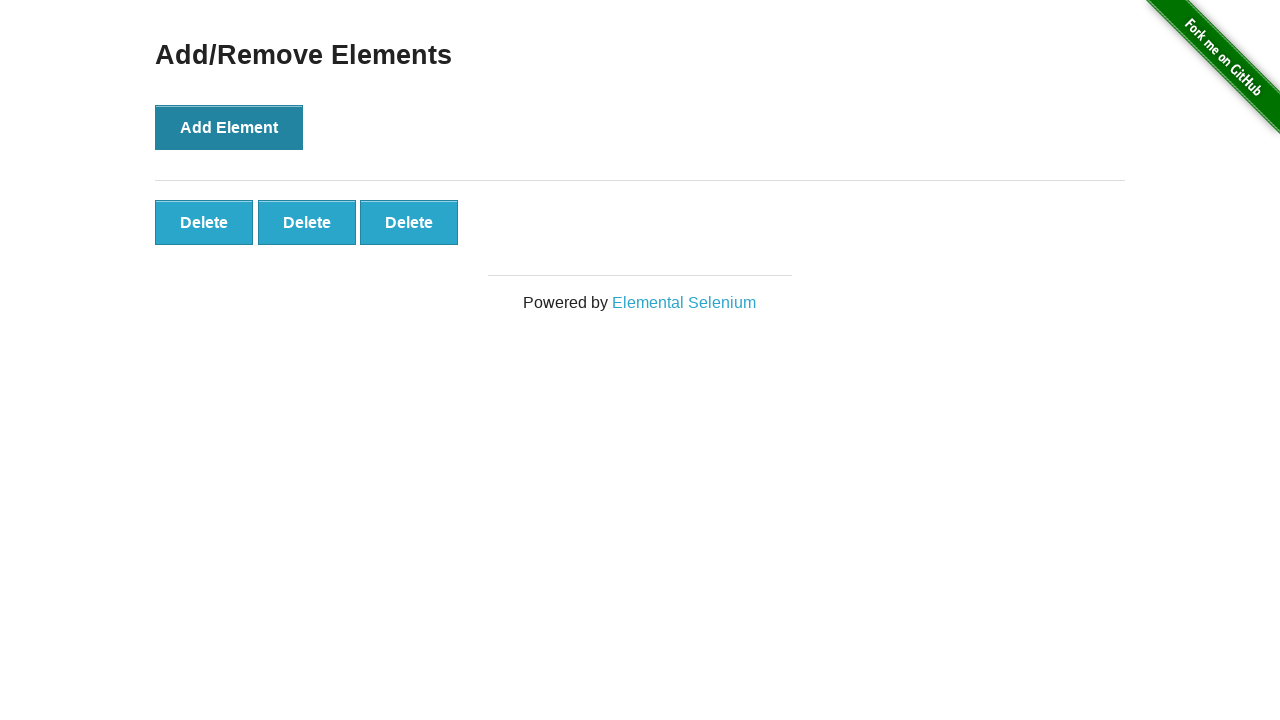

Elements container loaded
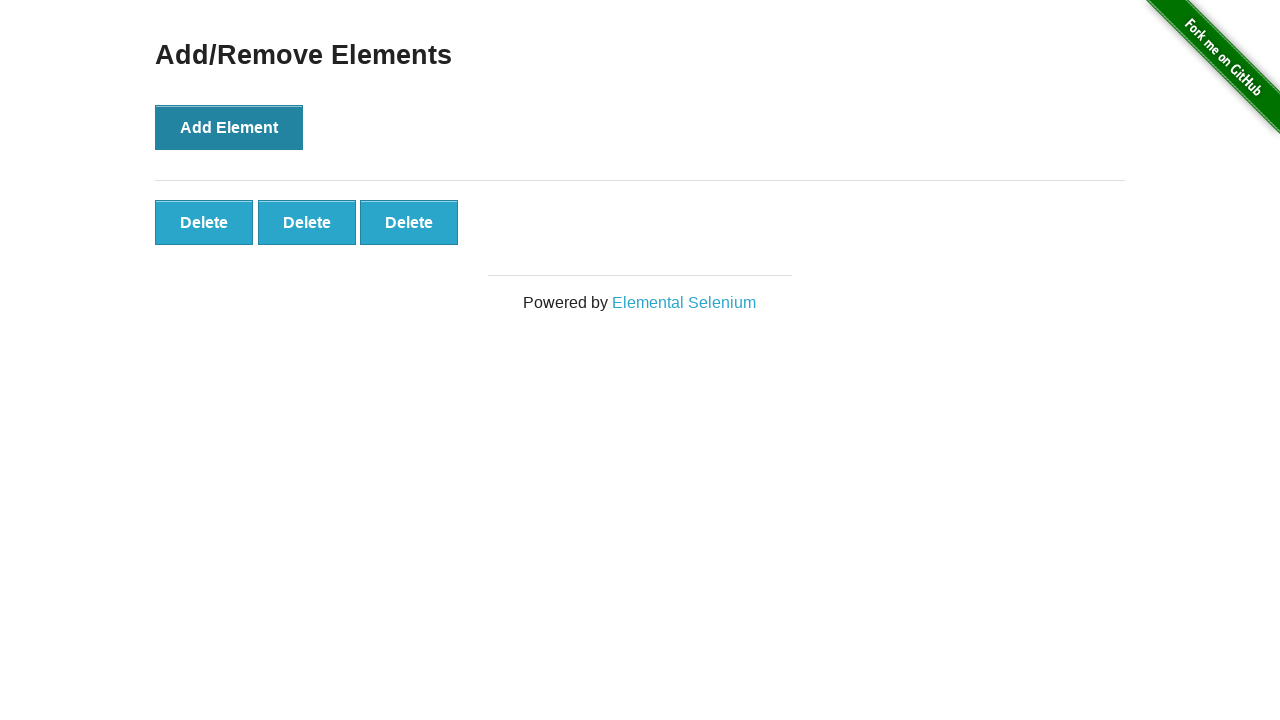

Delete buttons created successfully
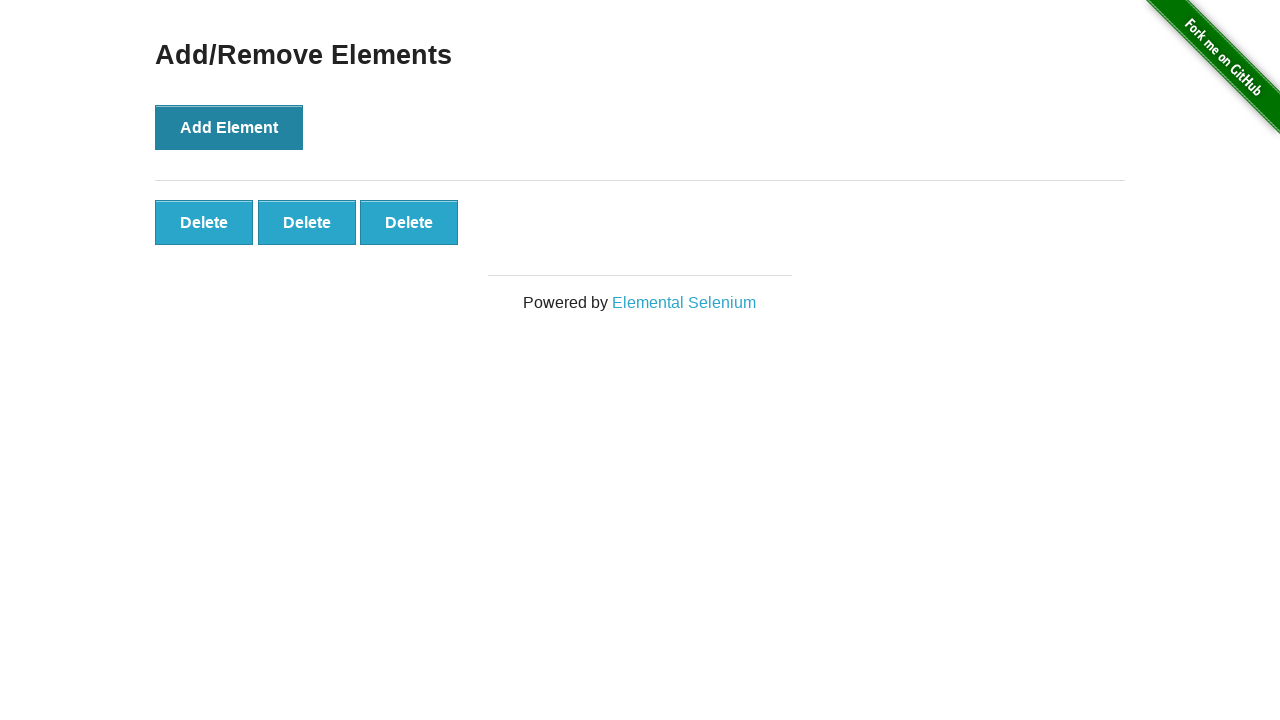

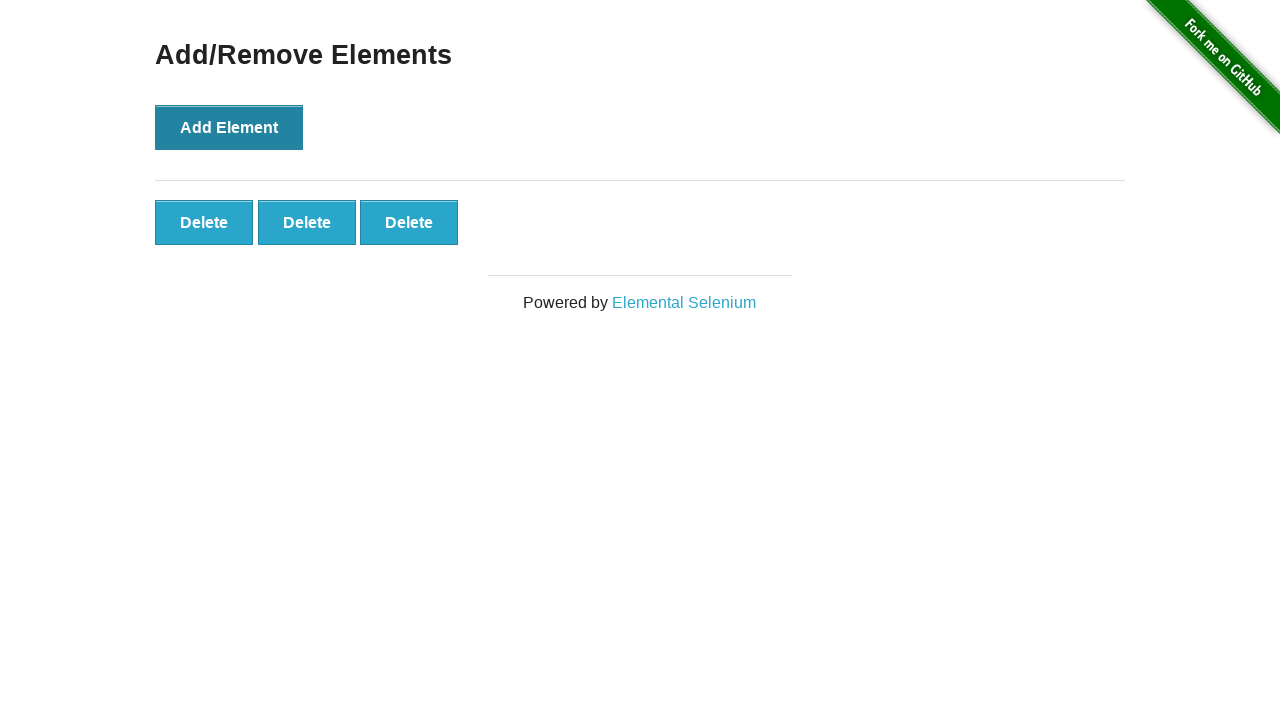